Navigates to Sony's homepage

Starting URL: https://www.sony.com/

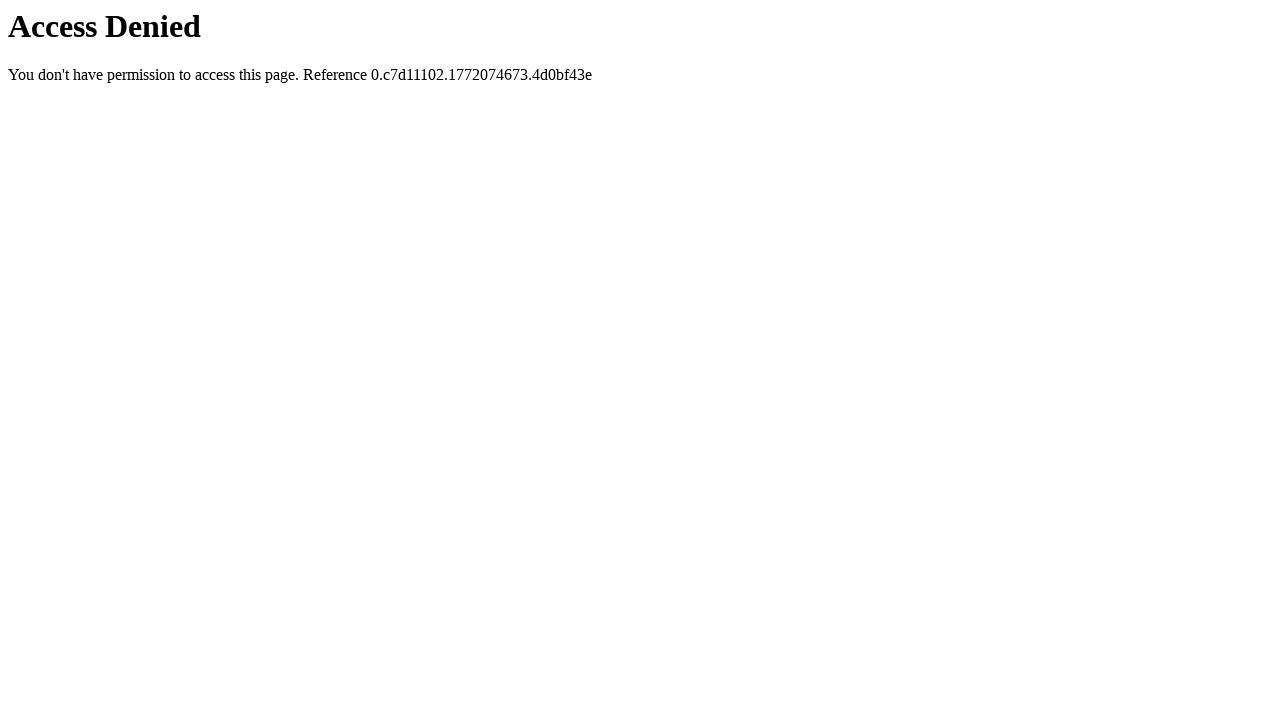

Navigated to Sony's homepage
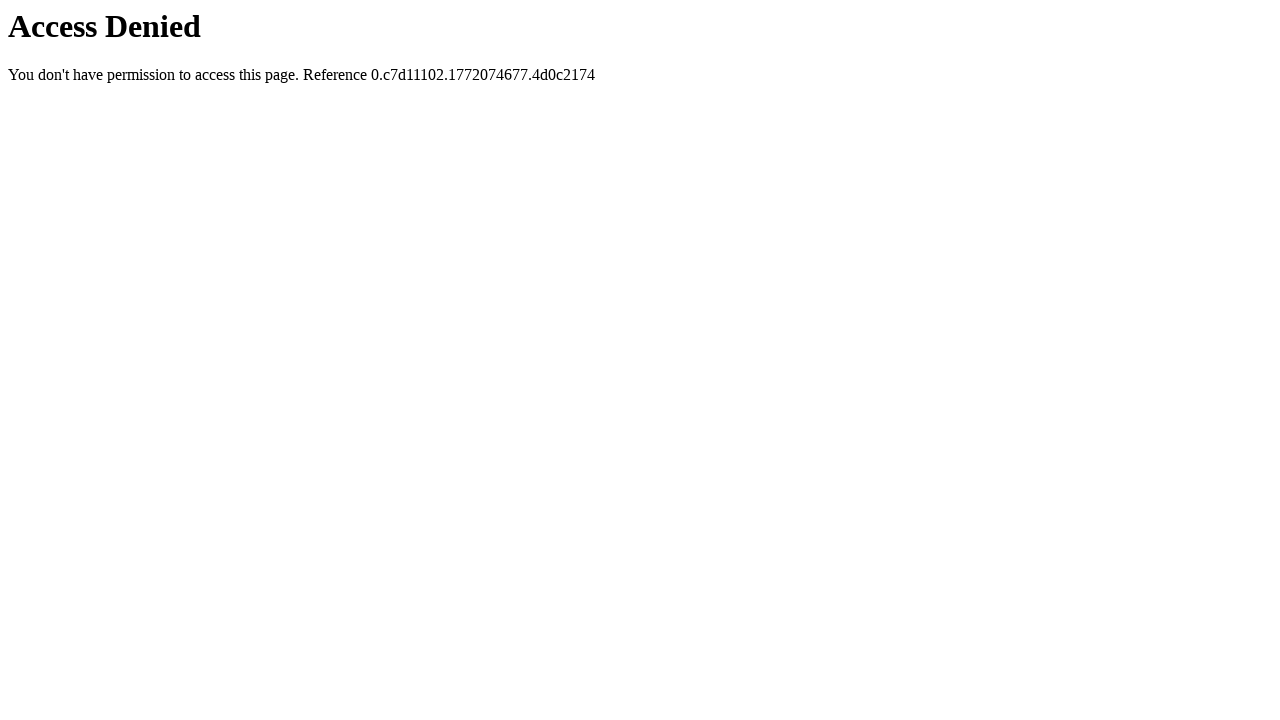

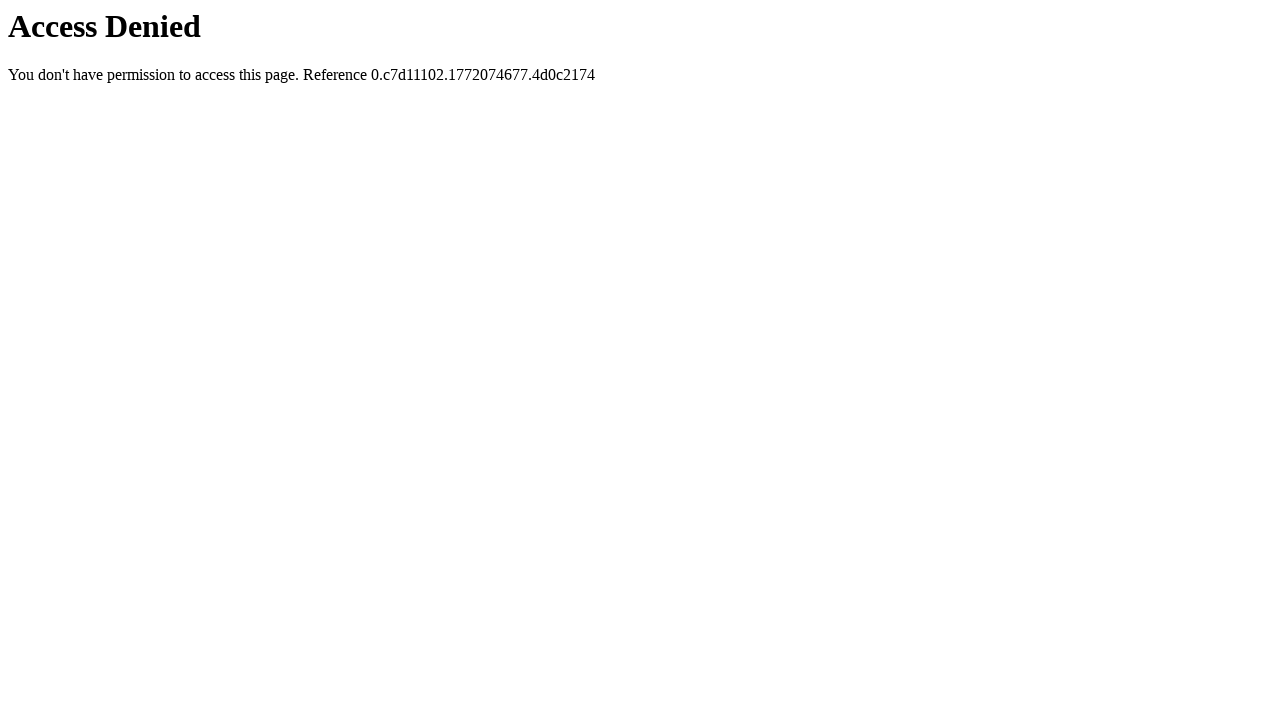